Tests an auto-suggestive dropdown by typing "Ind" and selecting "India" from the suggested options

Starting URL: https://rahulshettyacademy.com/dropdownsPractise/

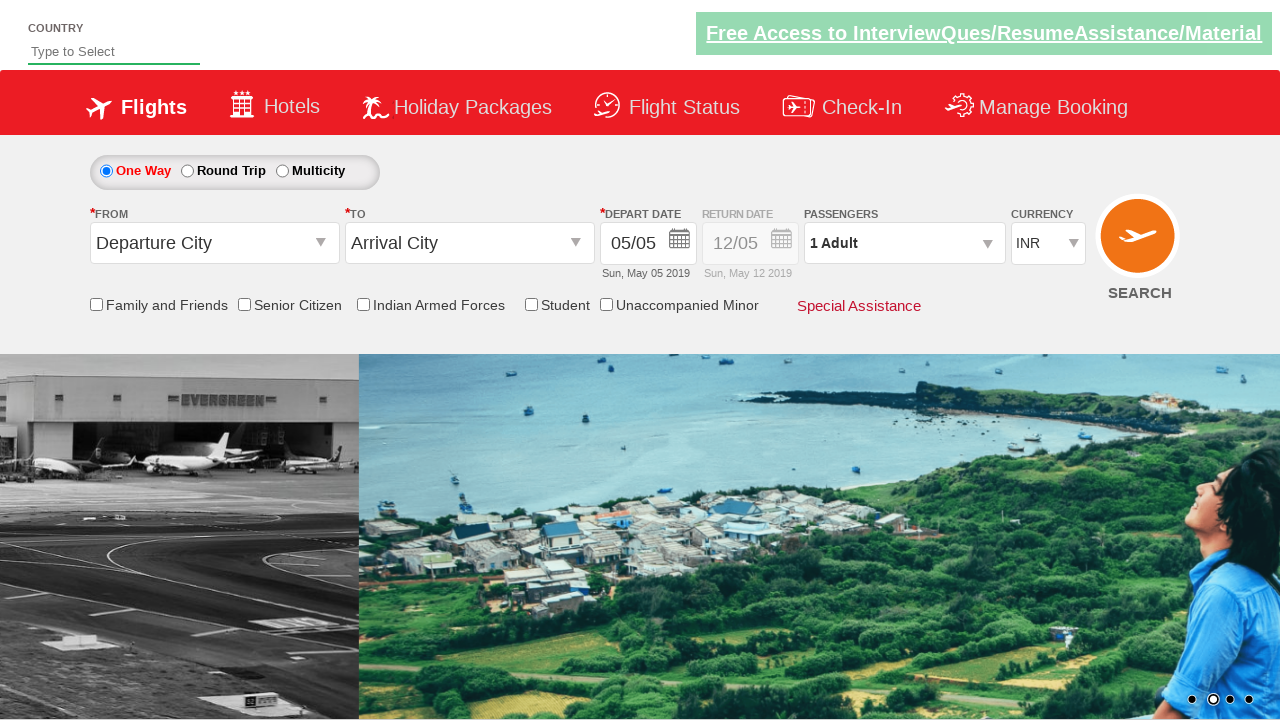

Typed 'Ind' in the autosuggestive dropdown field on #autosuggest
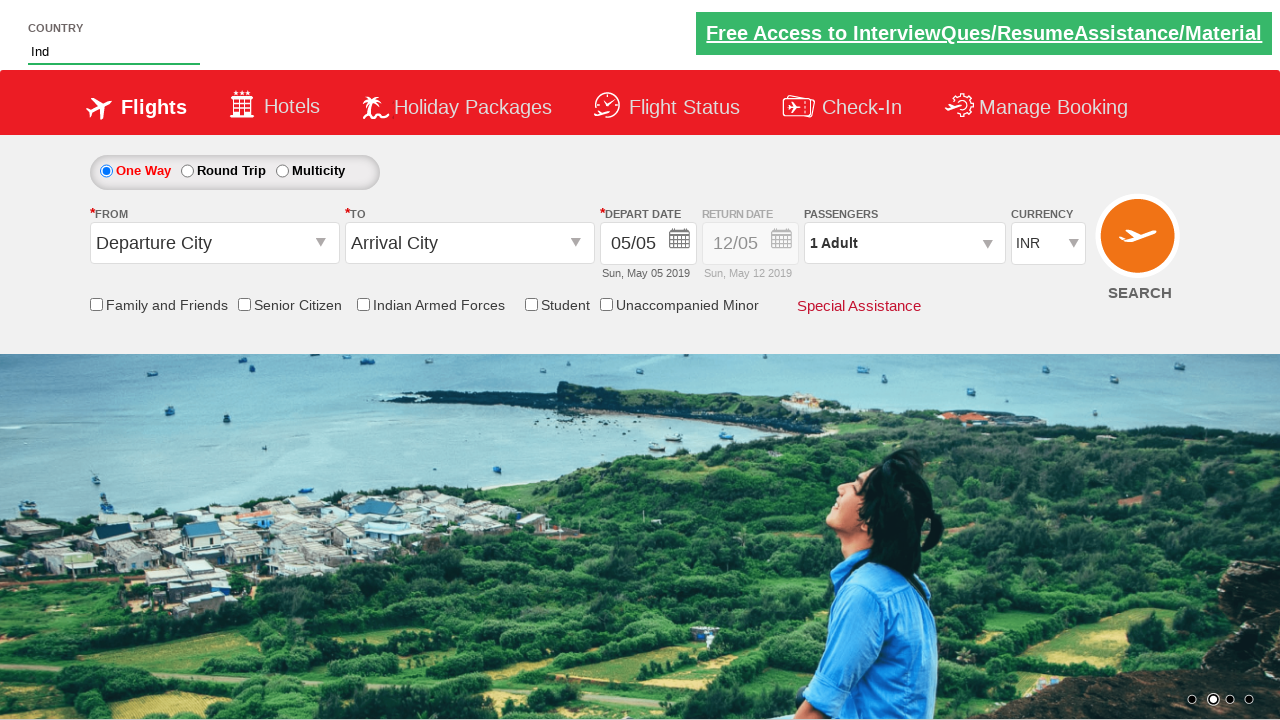

Waited for dropdown options to appear
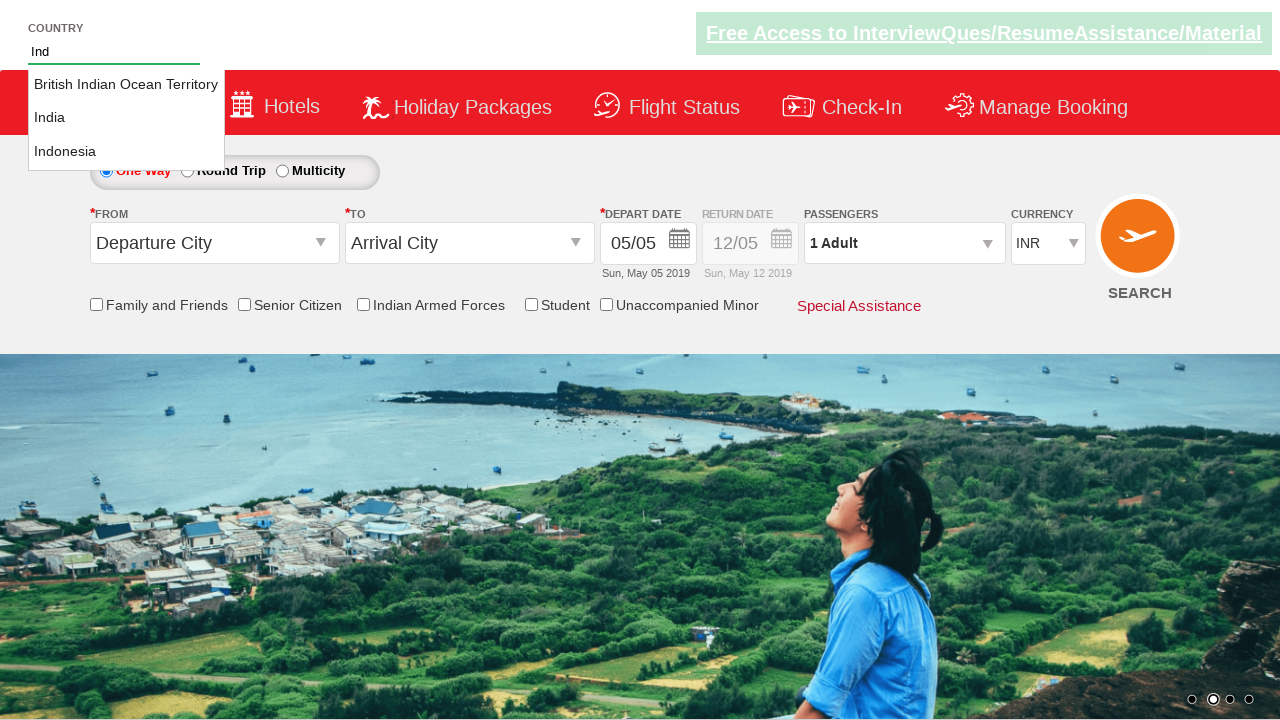

Retrieved all available dropdown options
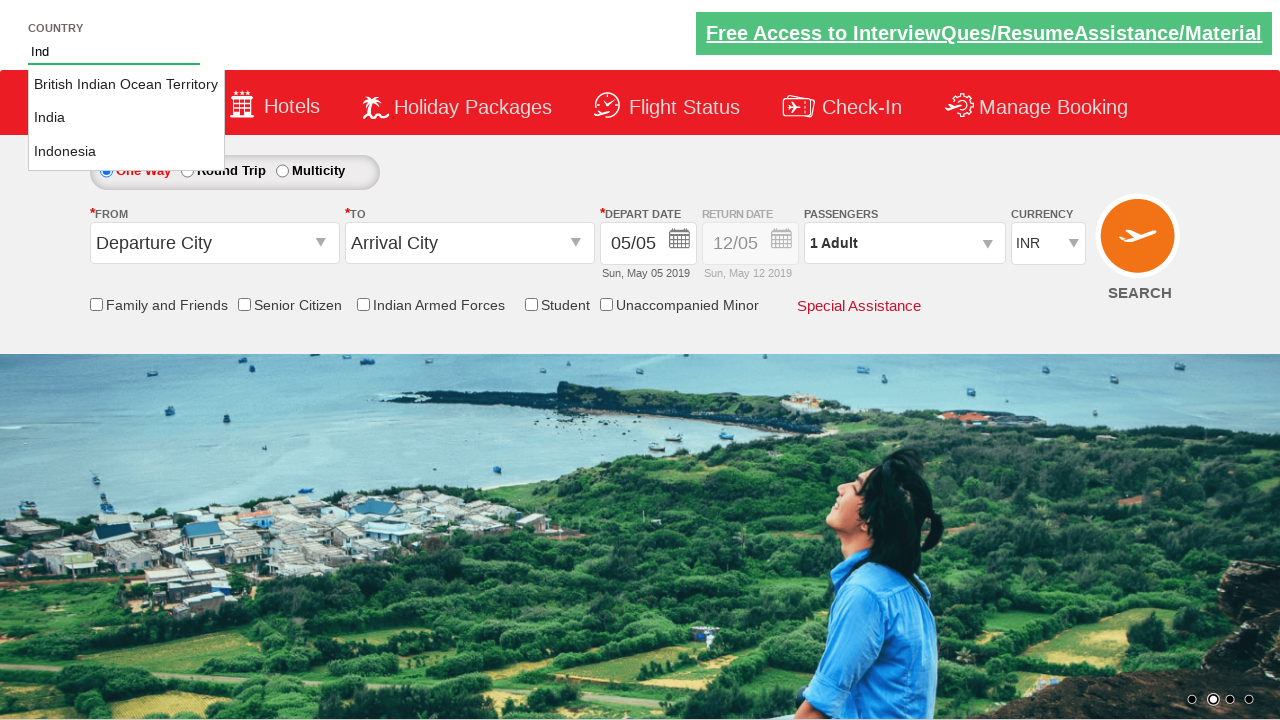

Selected 'India' from the dropdown suggestions at (126, 118) on li.ui-menu-item >> nth=1
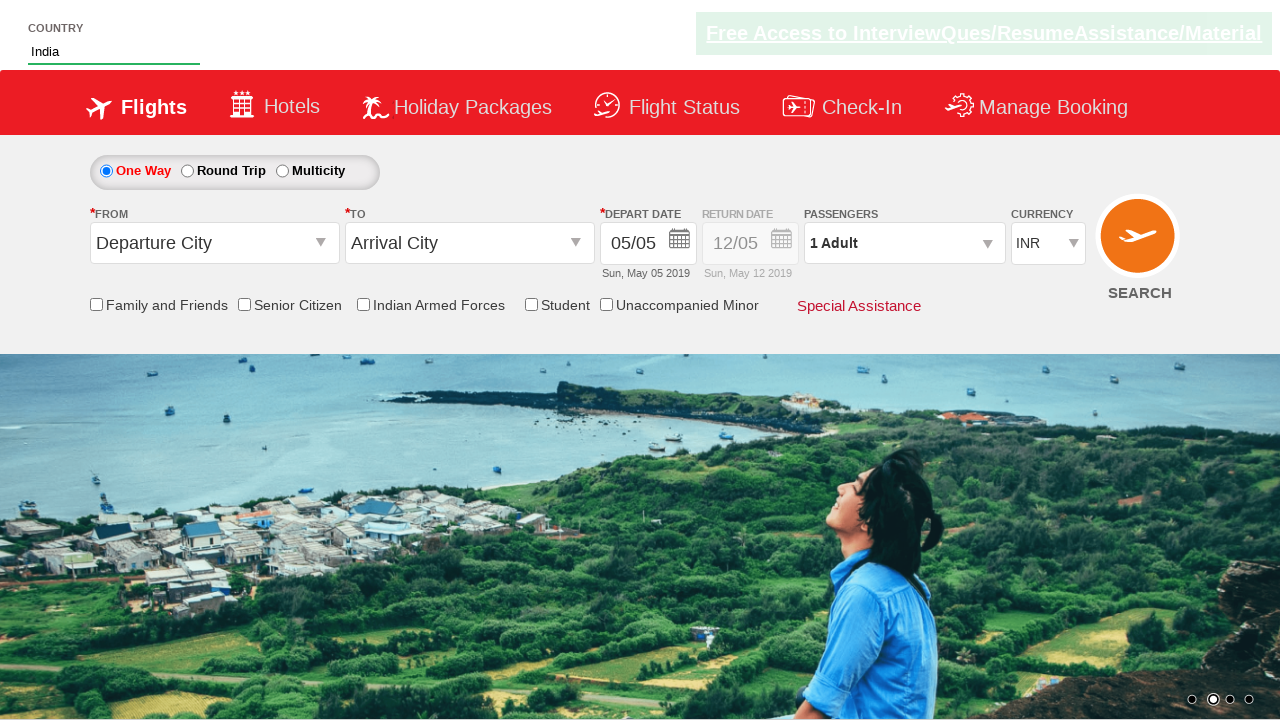

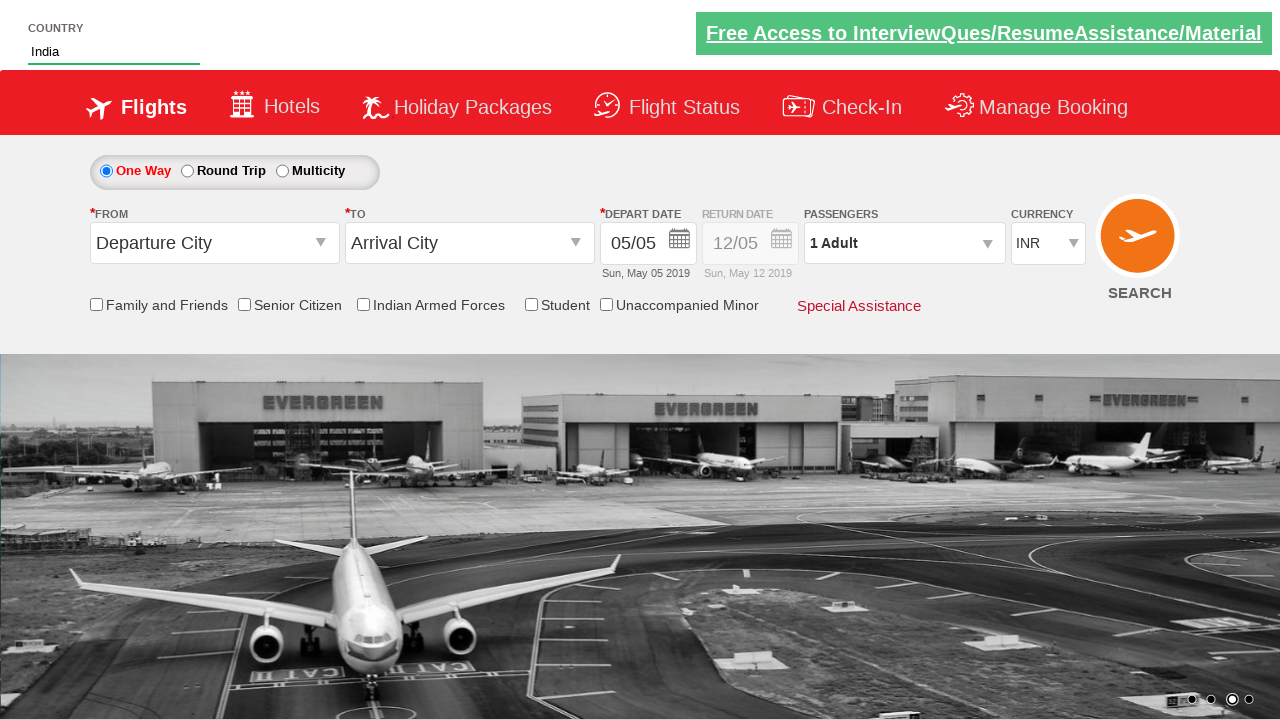